Tests the TodoMVC application by adding a todo item, then navigating through the Active and Completed filter views

Starting URL: https://demo.playwright.dev/todomvc/#/

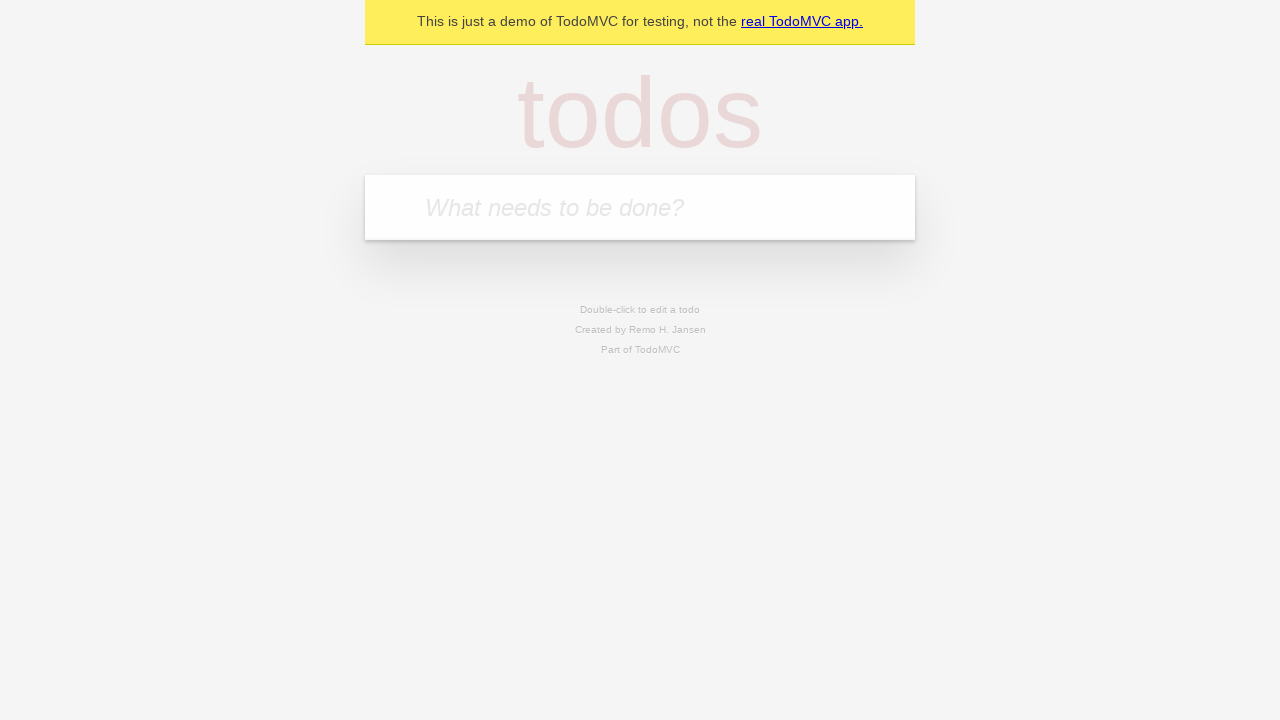

Clicked on todo input field at (640, 207) on internal:attr=[placeholder="What needs to be done?"i]
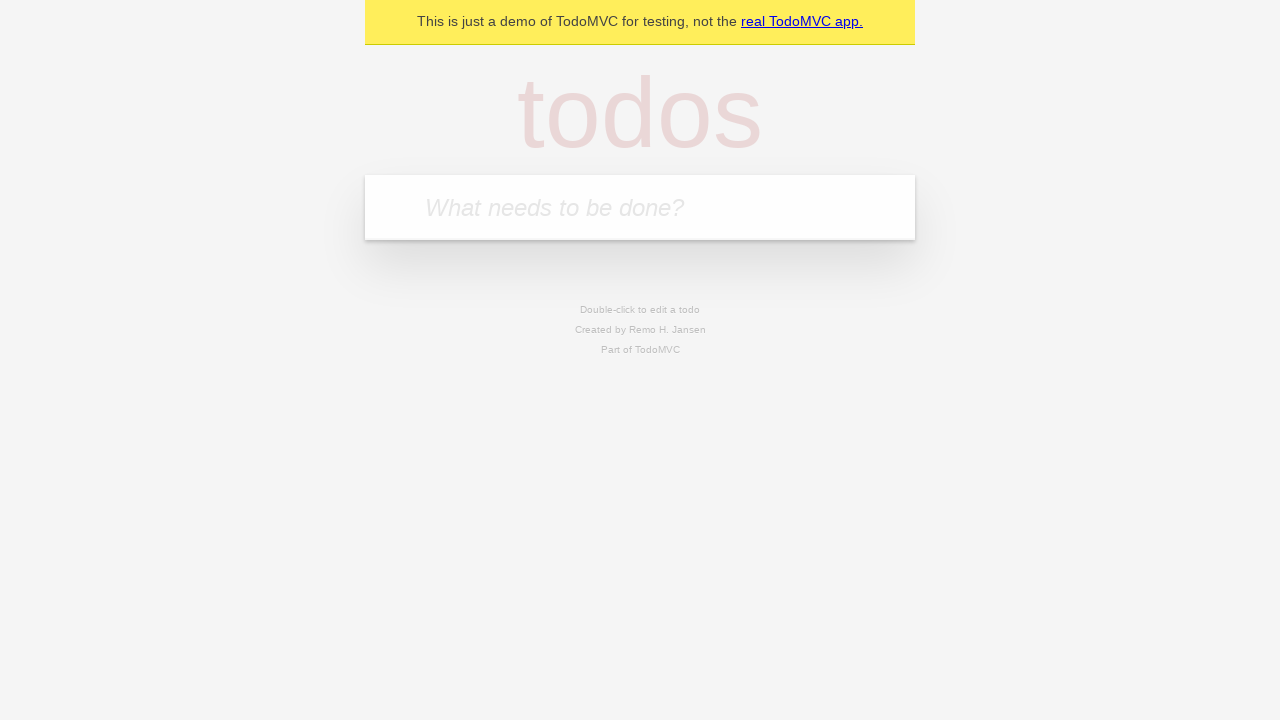

Filled todo input with 'Buy groceries' on internal:attr=[placeholder="What needs to be done?"i]
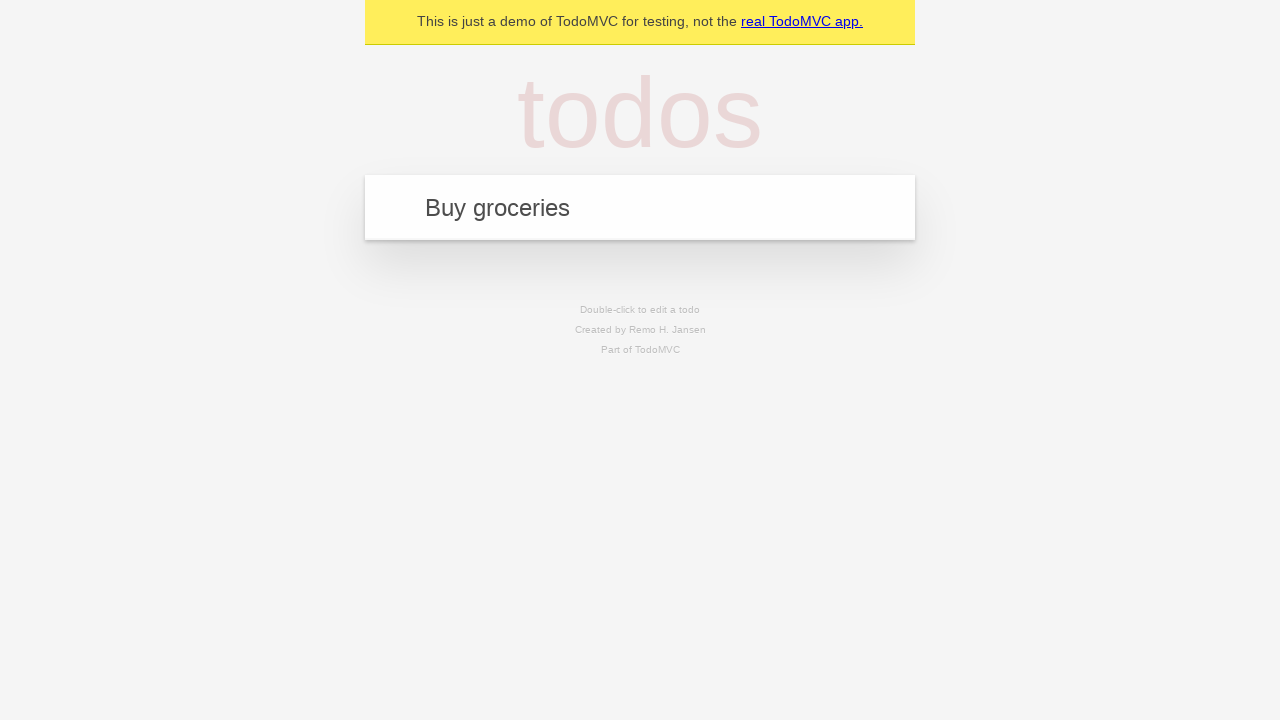

Pressed Enter to add the todo item on internal:attr=[placeholder="What needs to be done?"i]
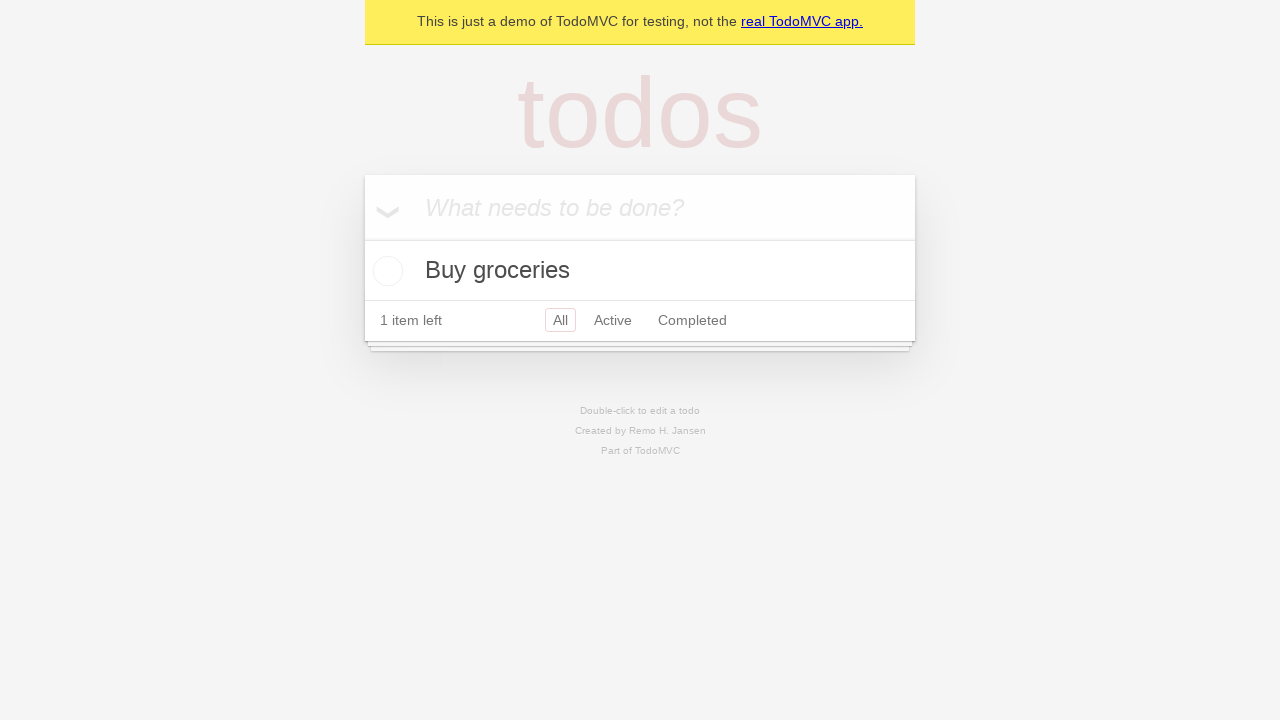

Clicked on the page at (640, 233) on html
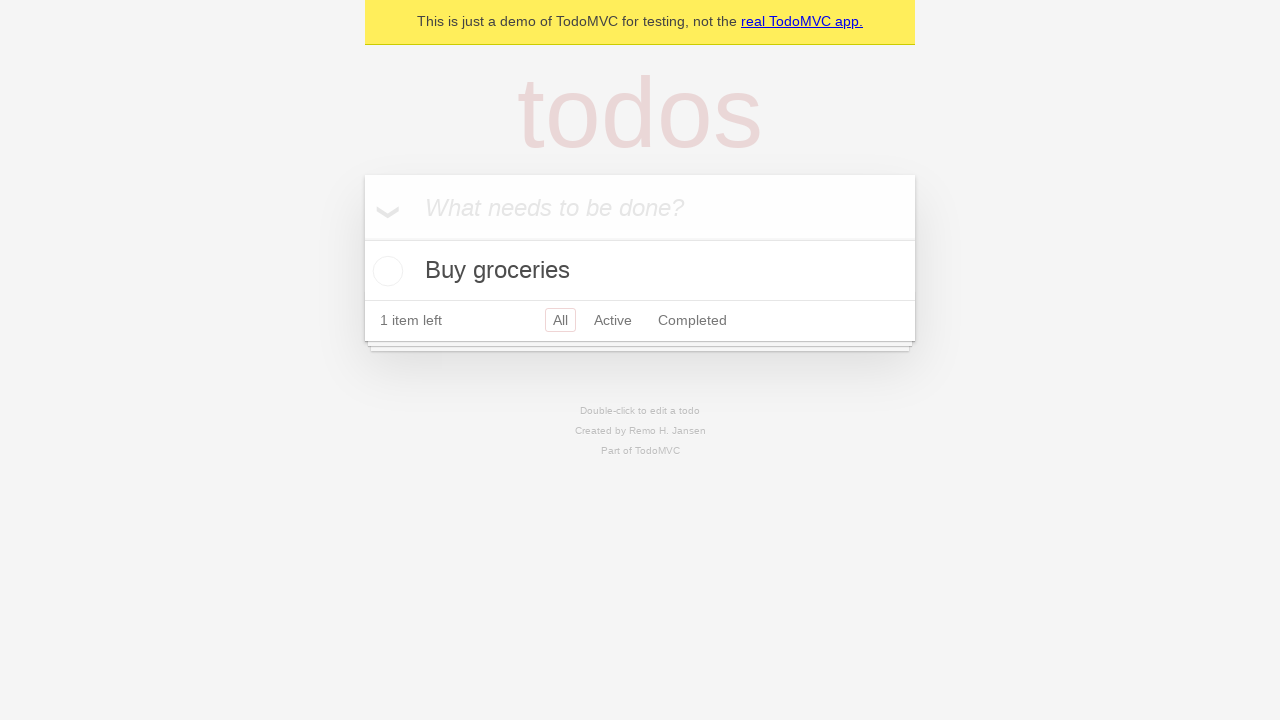

Clicked on Active filter link at (613, 320) on internal:role=link[name="Active"i]
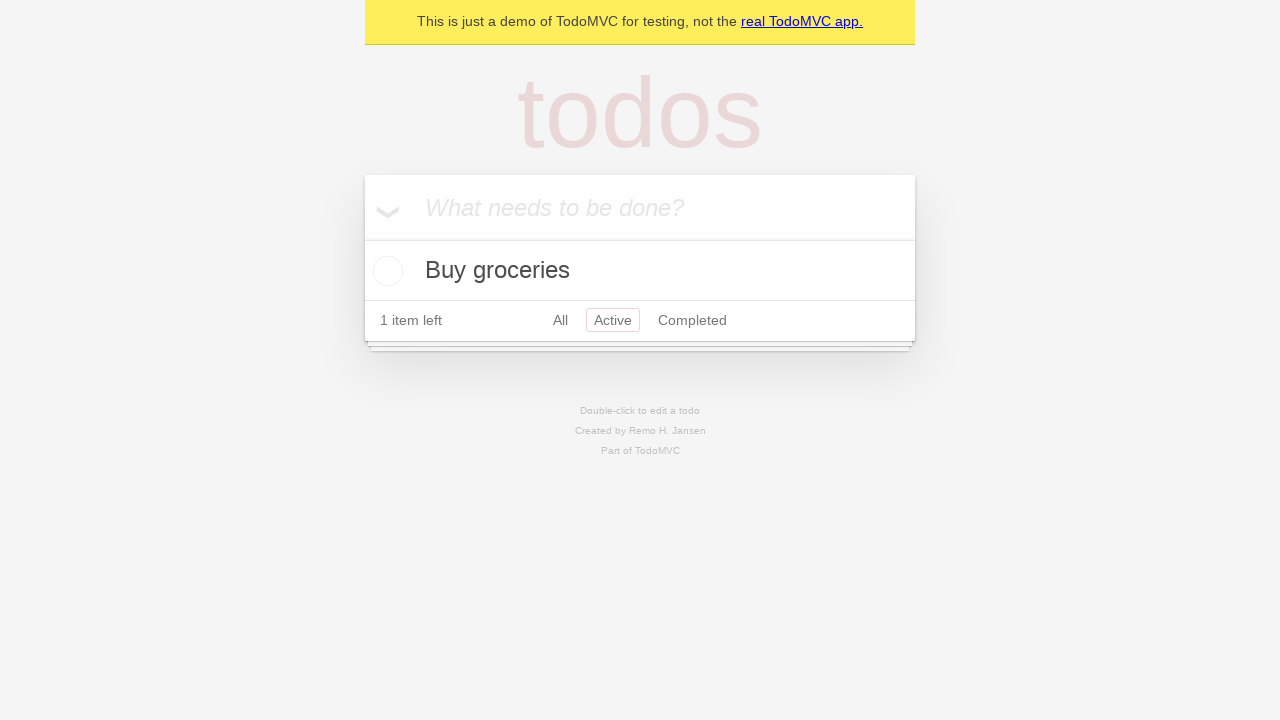

Clicked on Completed filter link at (692, 320) on internal:role=link[name="Completed"i]
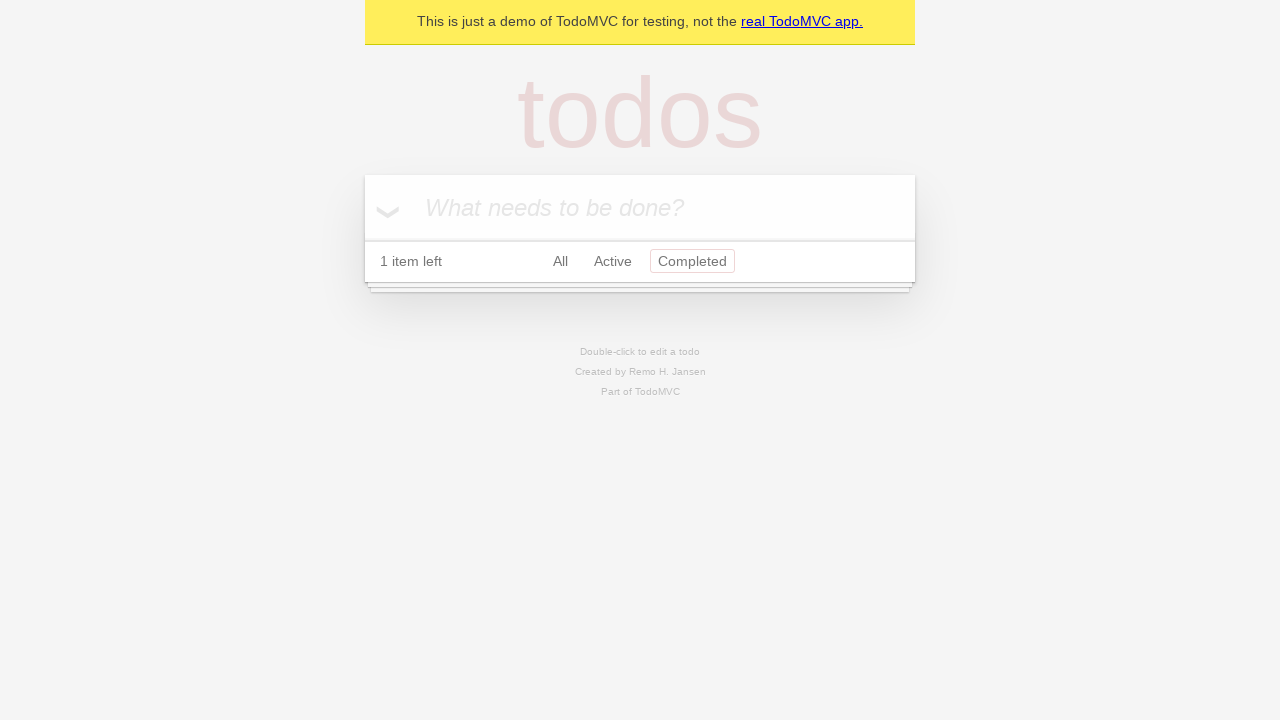

Clicked on the page at (640, 204) on html
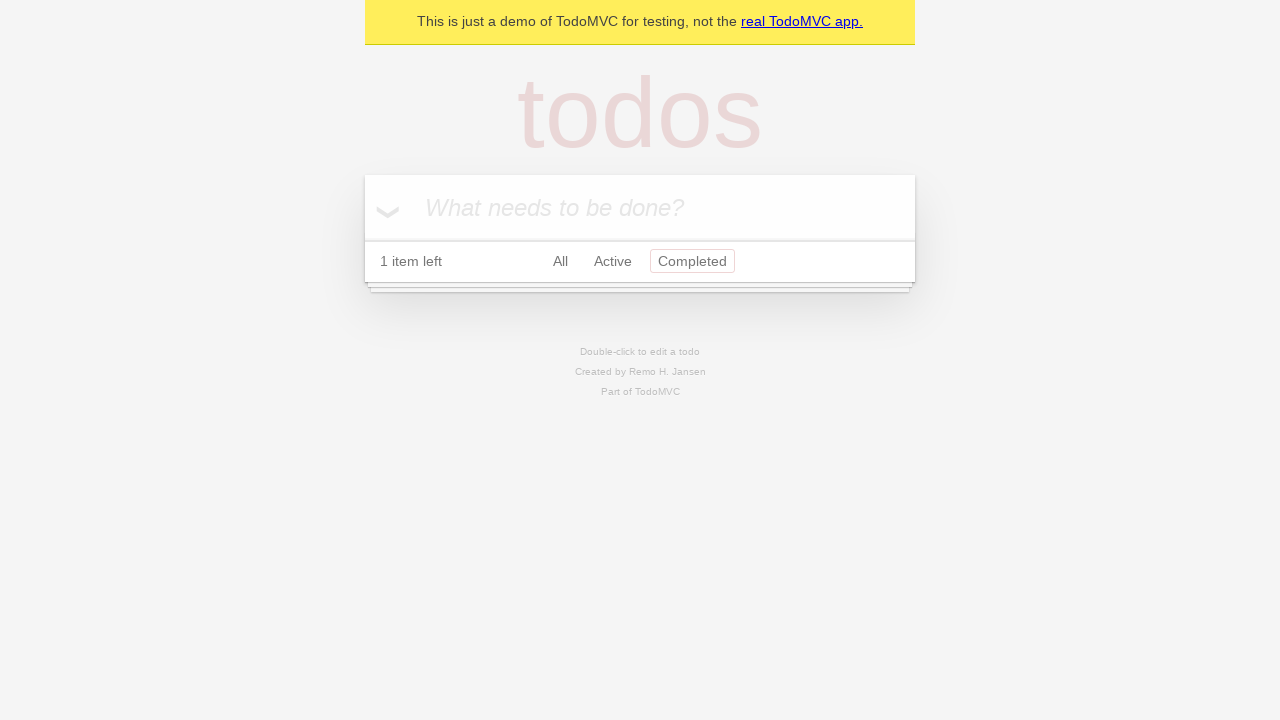

Clicked on filter text area at (640, 262) on internal:text="All Active Completed"i
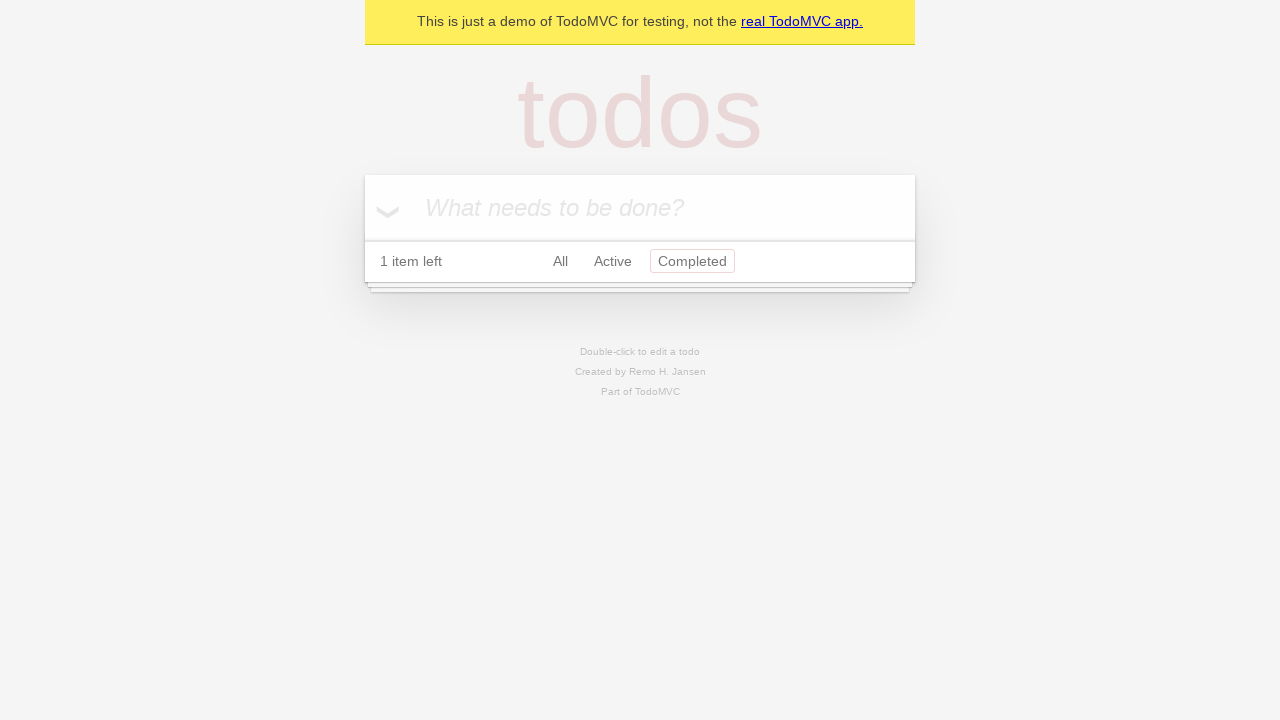

Clicked on todo input field again at (640, 207) on internal:attr=[placeholder="What needs to be done?"i]
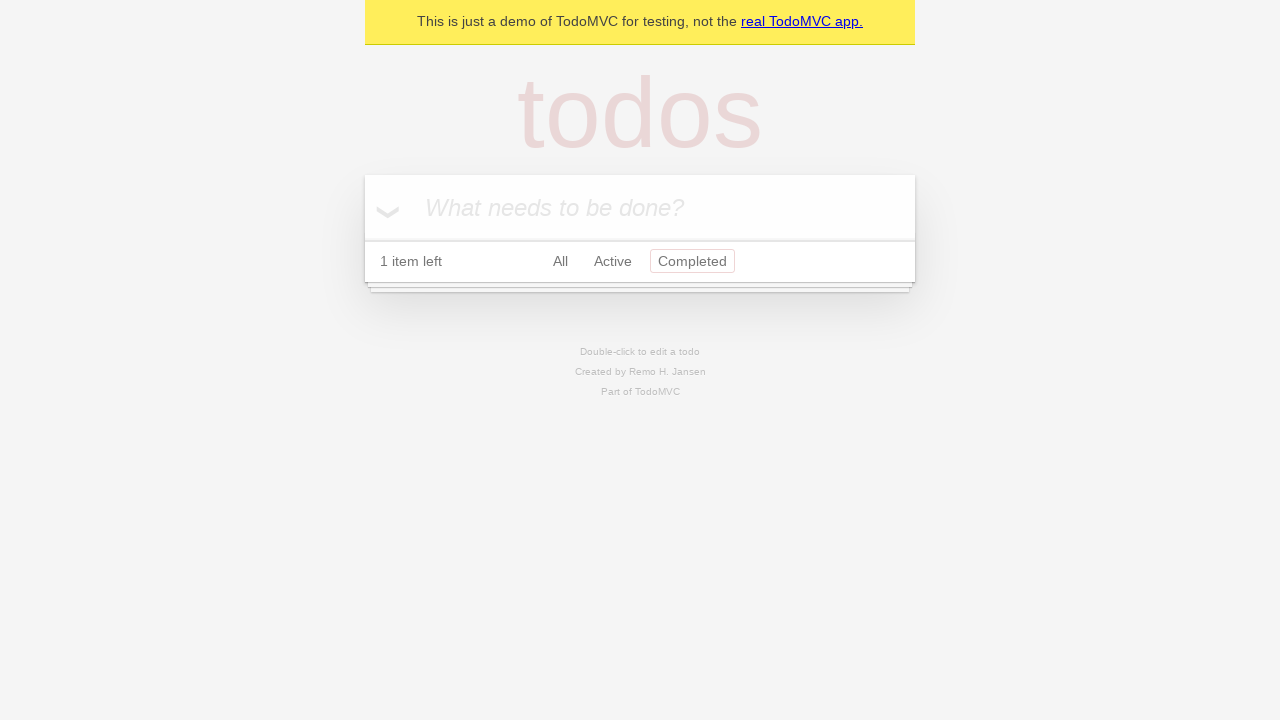

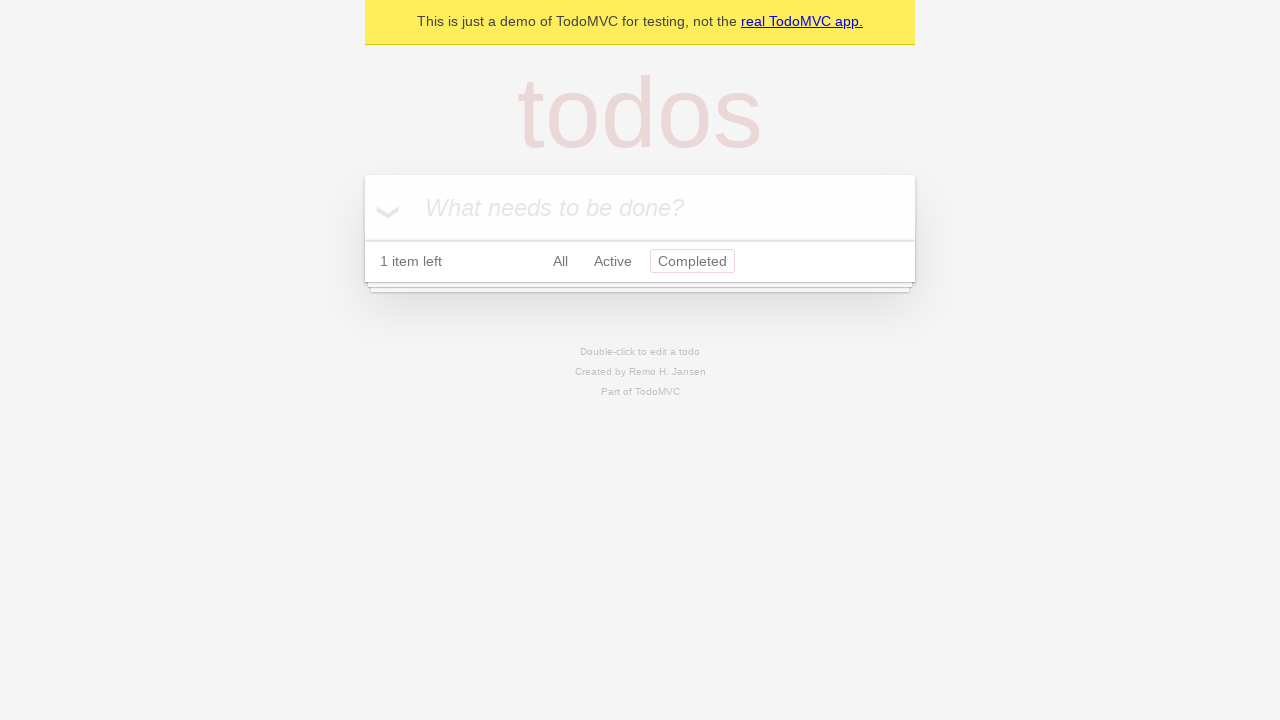